Tests input fields and buttons on LeafGround practice site by filling text inputs, clearing fields, reading attribute values, entering text in textarea, and interacting with buttons across multiple pages.

Starting URL: https://www.leafground.com/input.xhtml

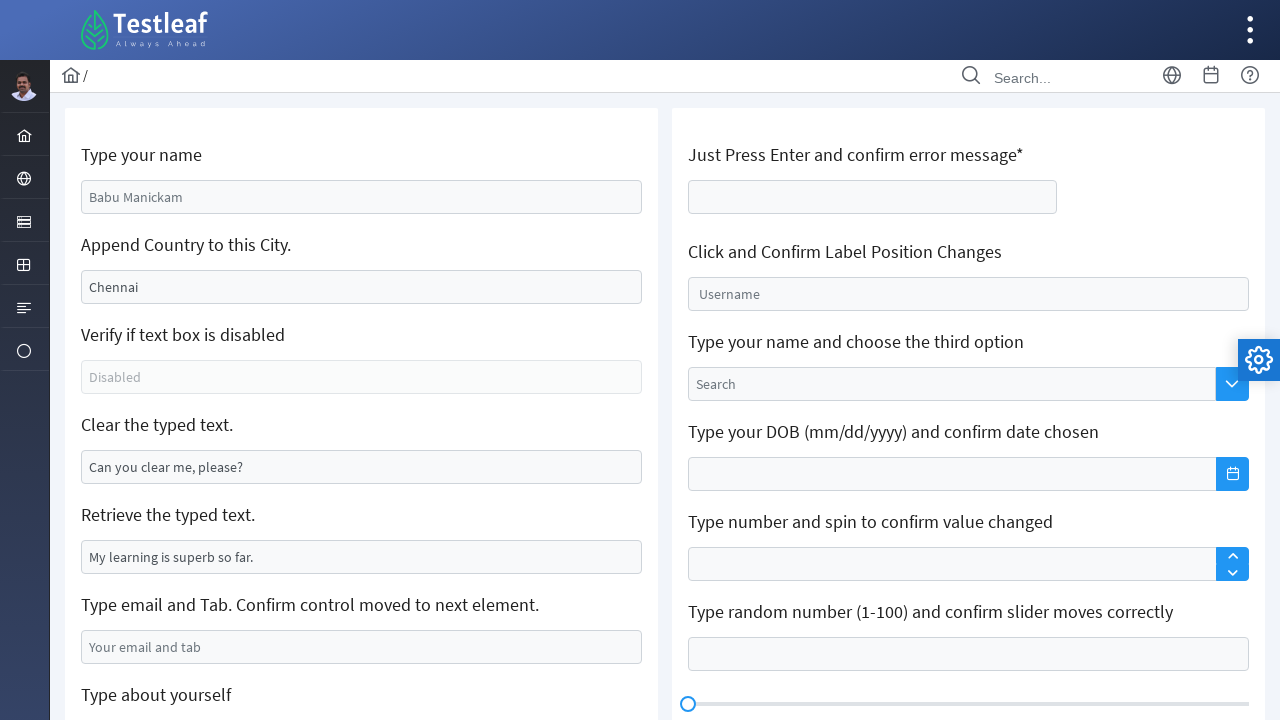

Filled name input field with 'Bhadra' on input#j_idt88\:name
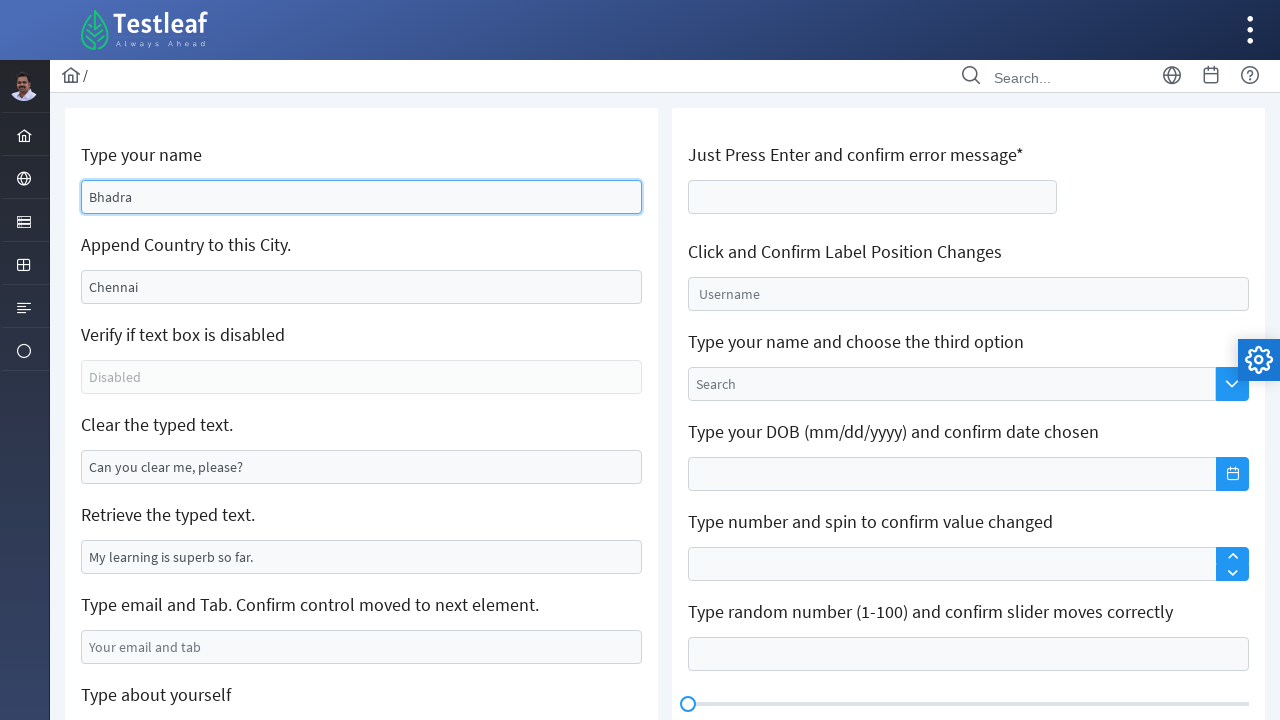

Filled country input field with 'India' on input#j_idt88\:j_idt91
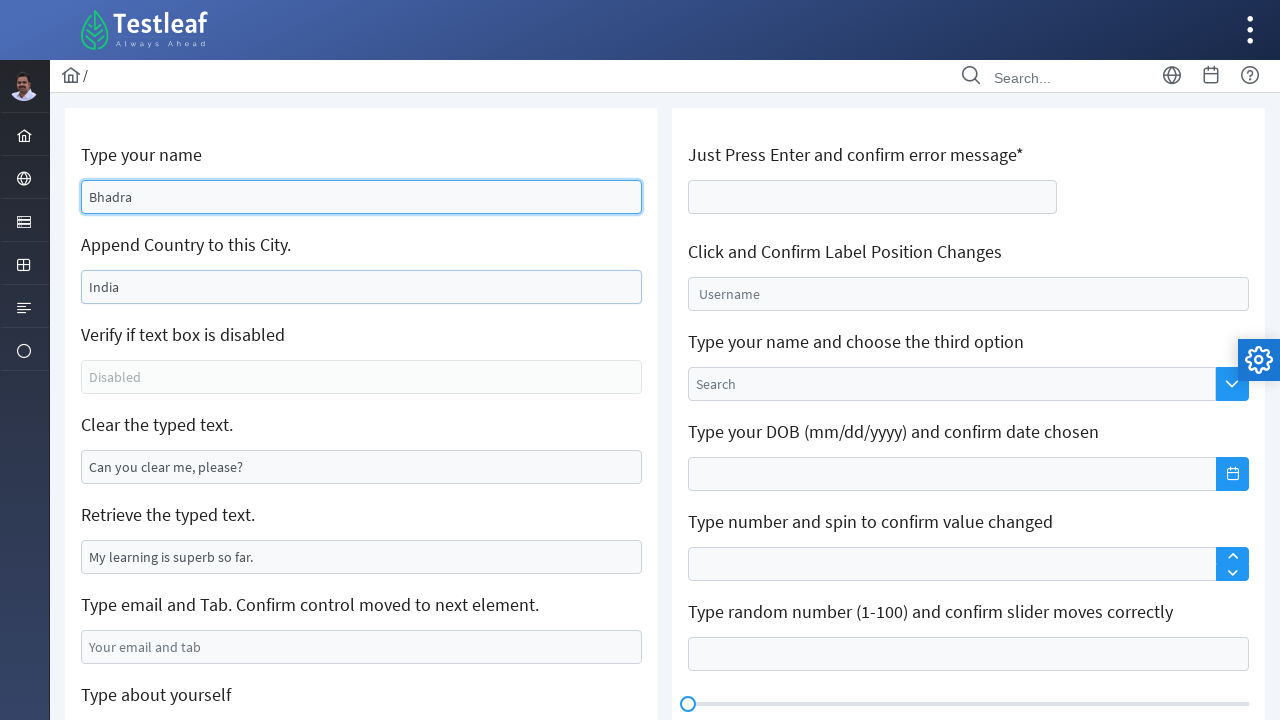

Checked if disabled input field is enabled
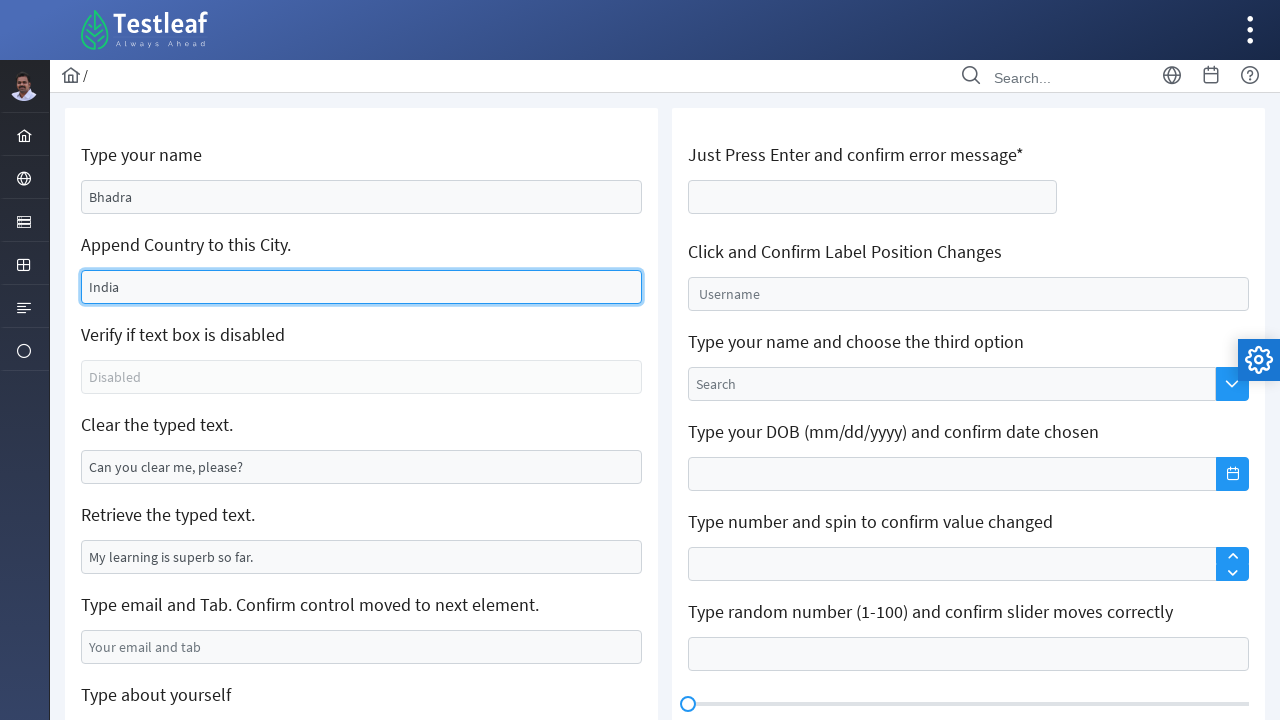

Cleared the editable input field on input#j_idt88\:j_idt95
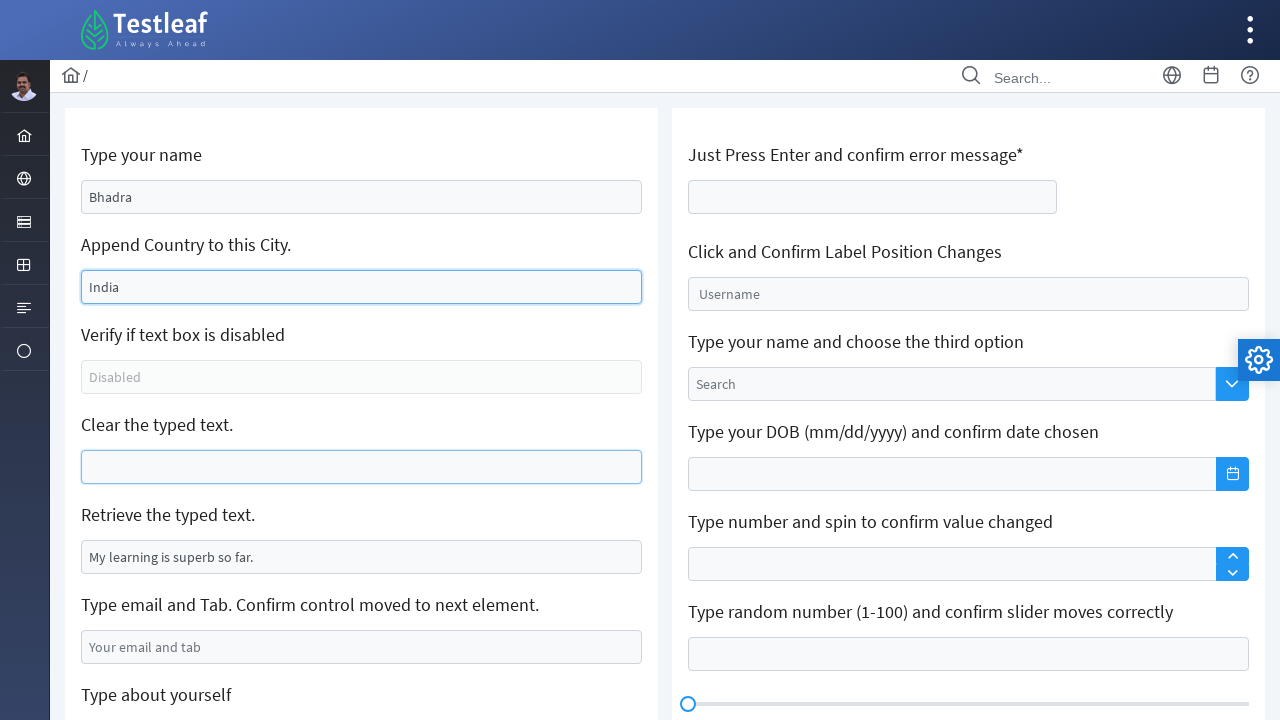

Filled textarea with 'I am Bhadra' on textarea.ui-inputfield.ui-inputtextarea
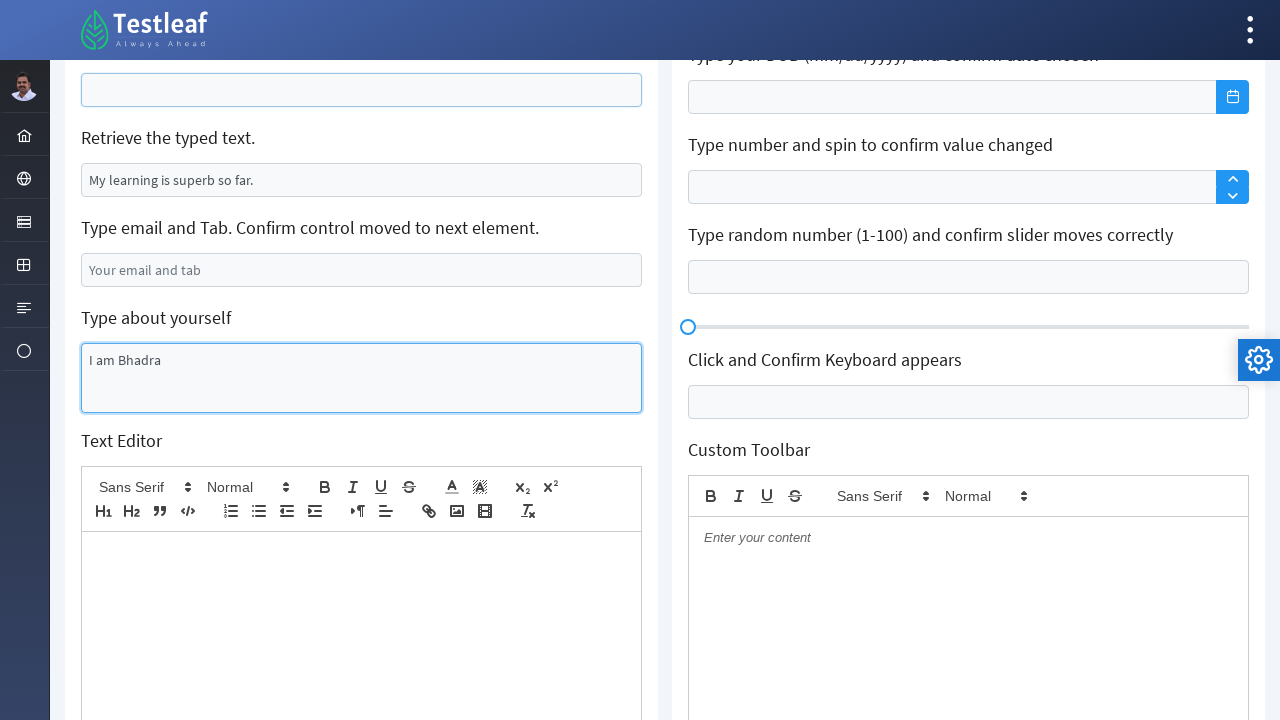

Navigated to button page
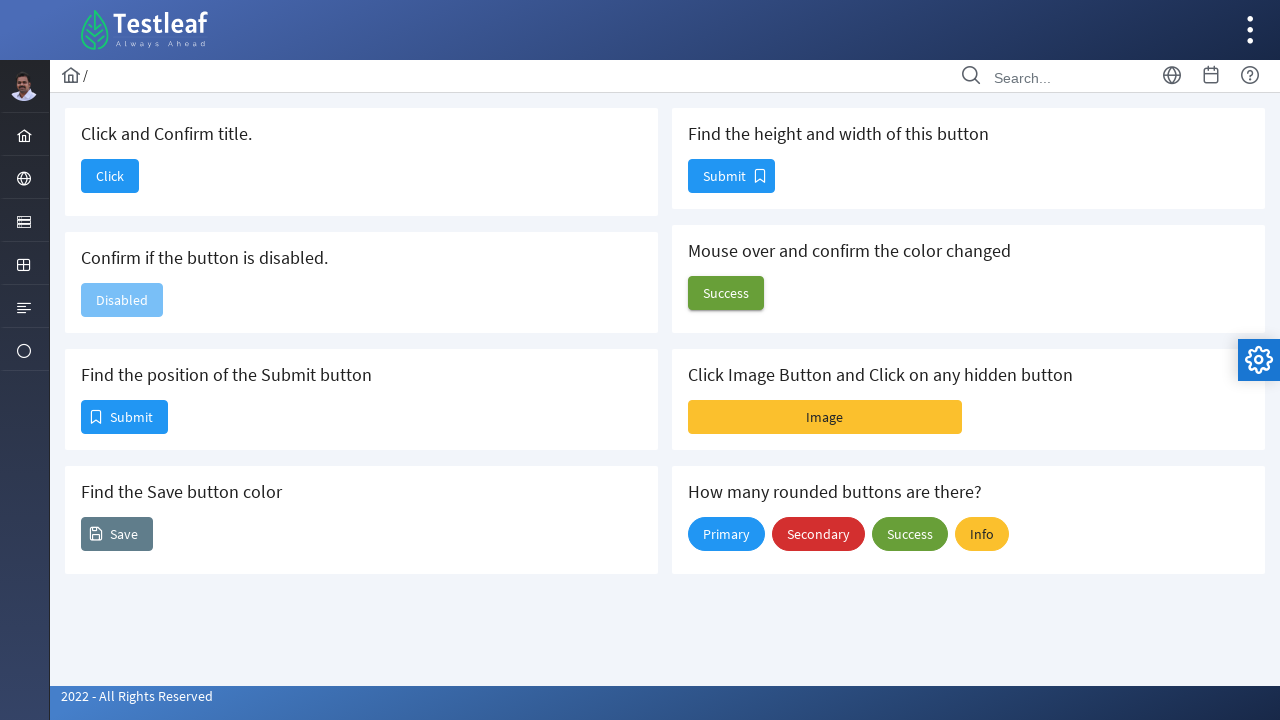

Clicked the first button at (110, 176) on span.ui-button-text.ui-c
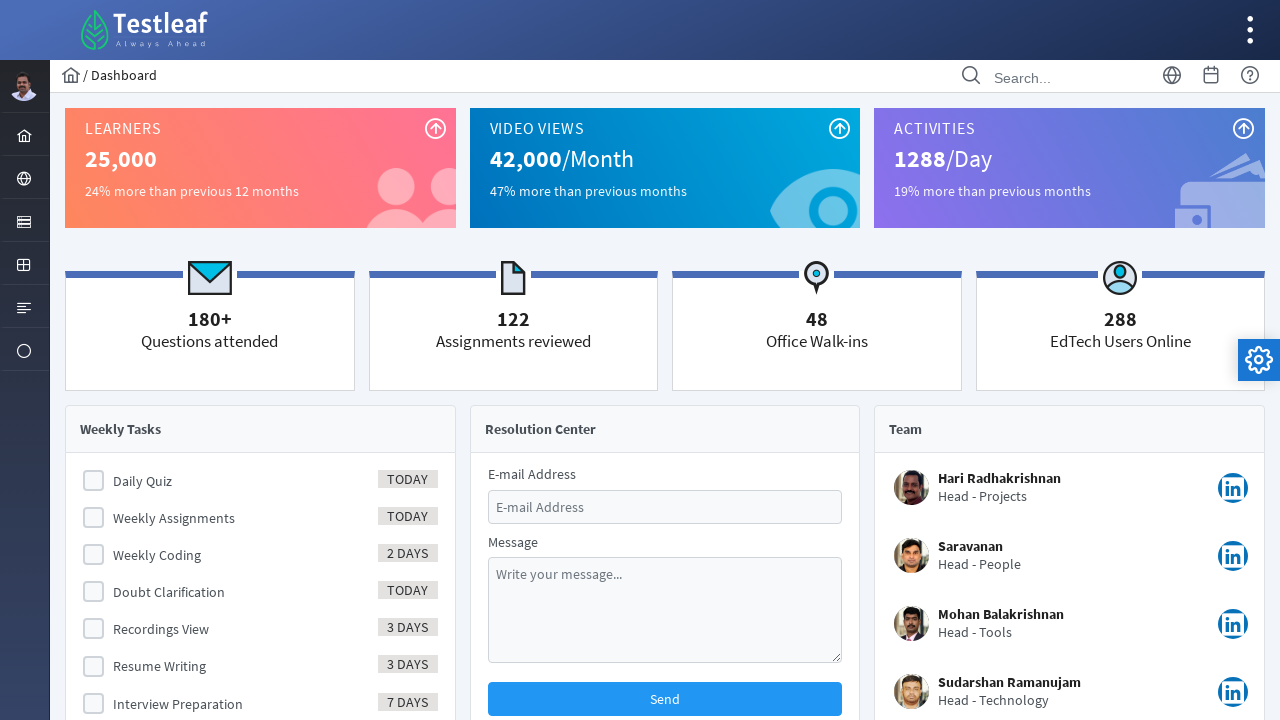

Navigated back to button page
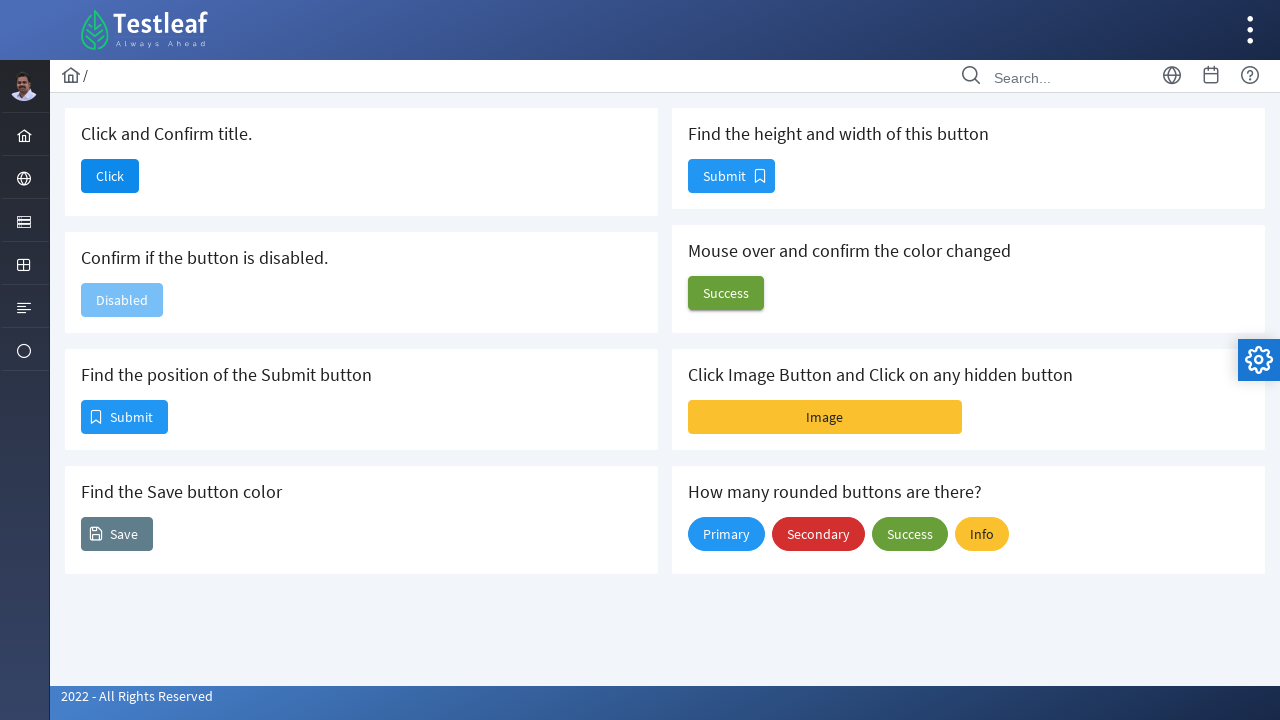

Checked if disabled button is enabled
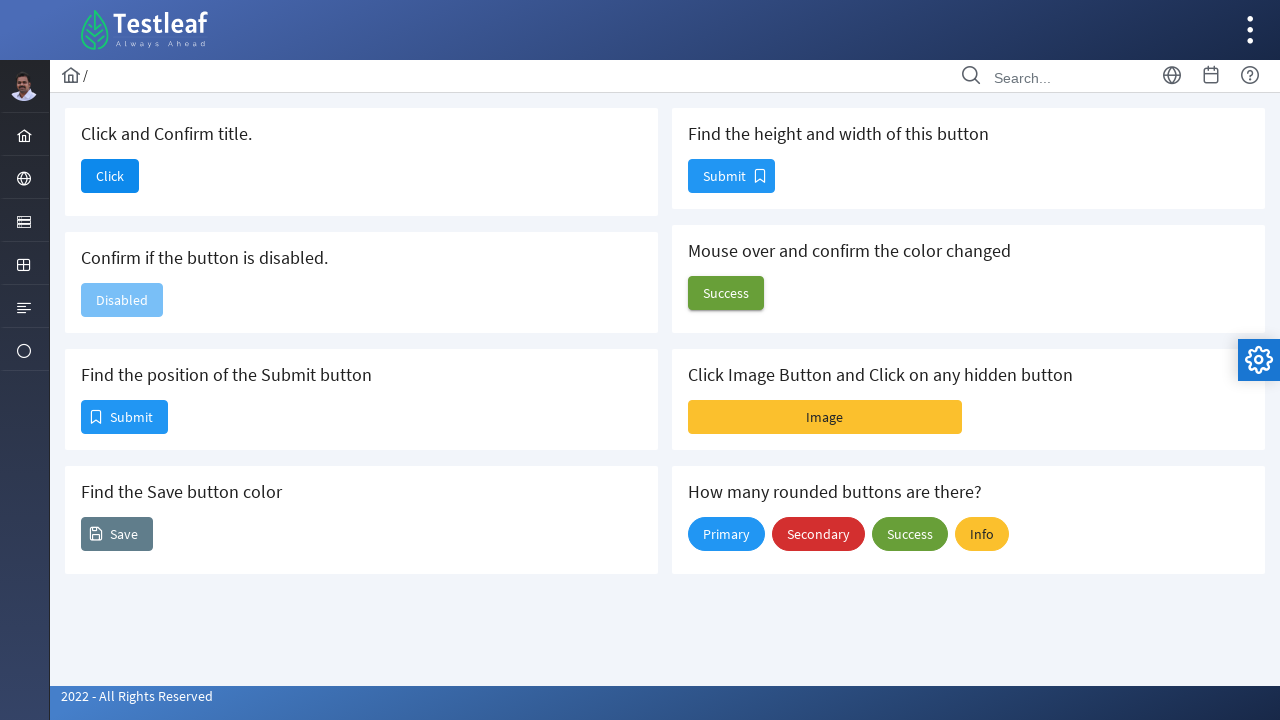

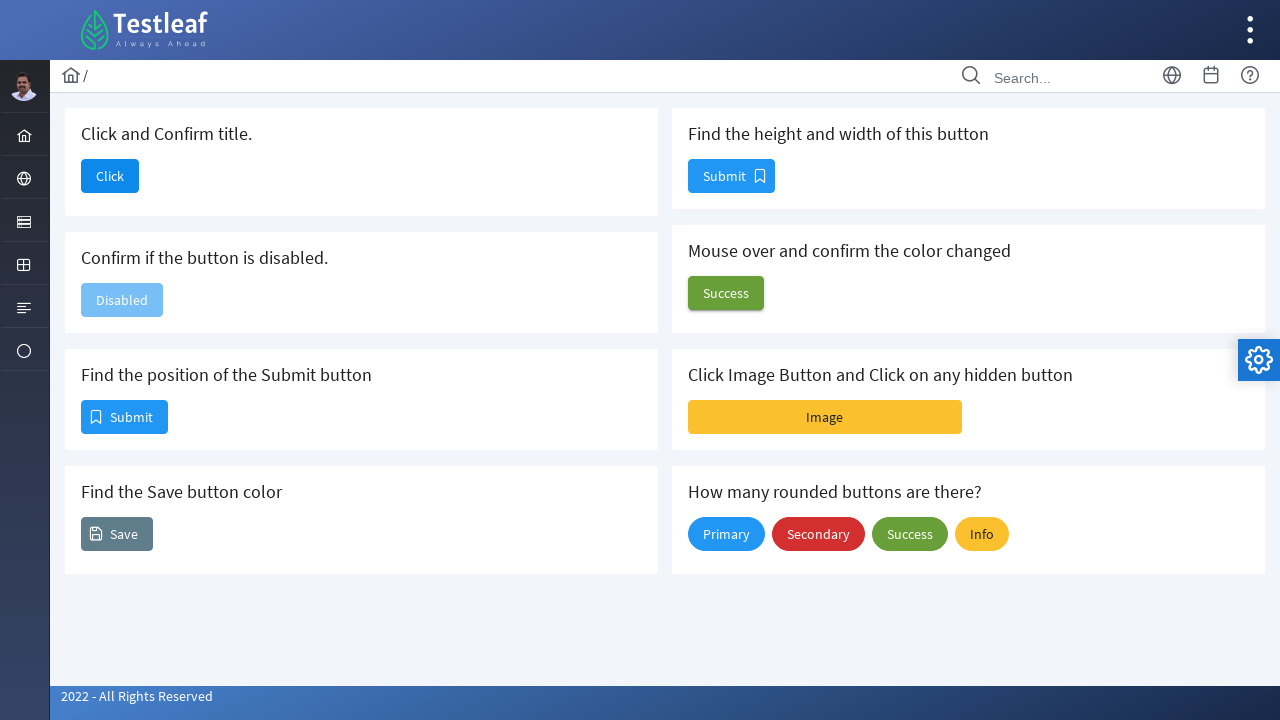